Tests countdown timer functionality by waiting until the countdown reaches "00"

Starting URL: https://automationfc.github.io/fluent-wait/

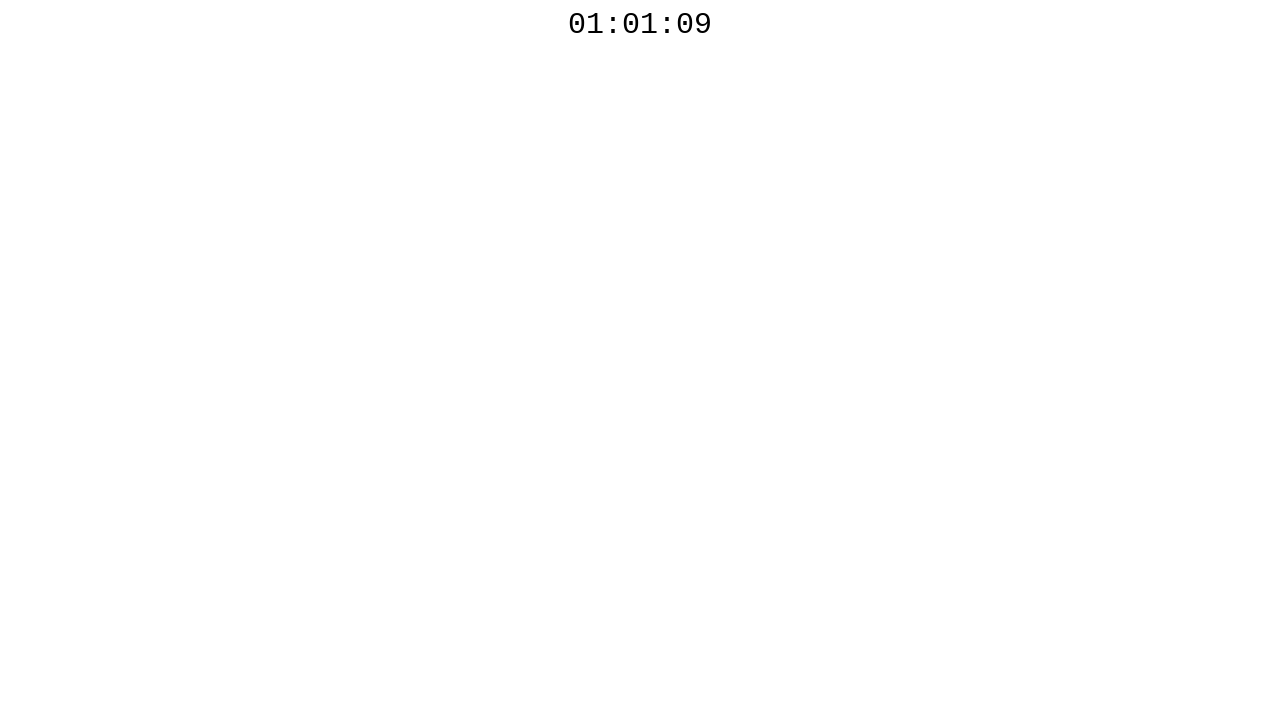

Countdown timer element is now visible
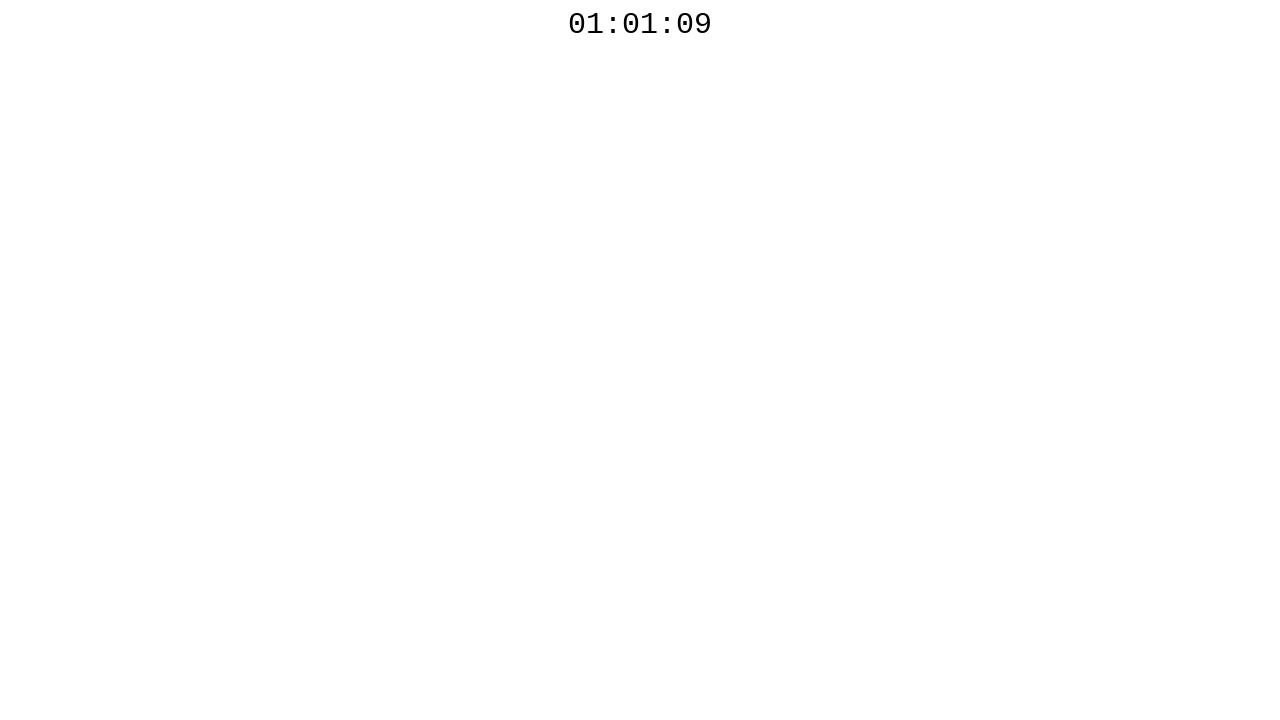

Countdown timer has reached '00' - countdown complete
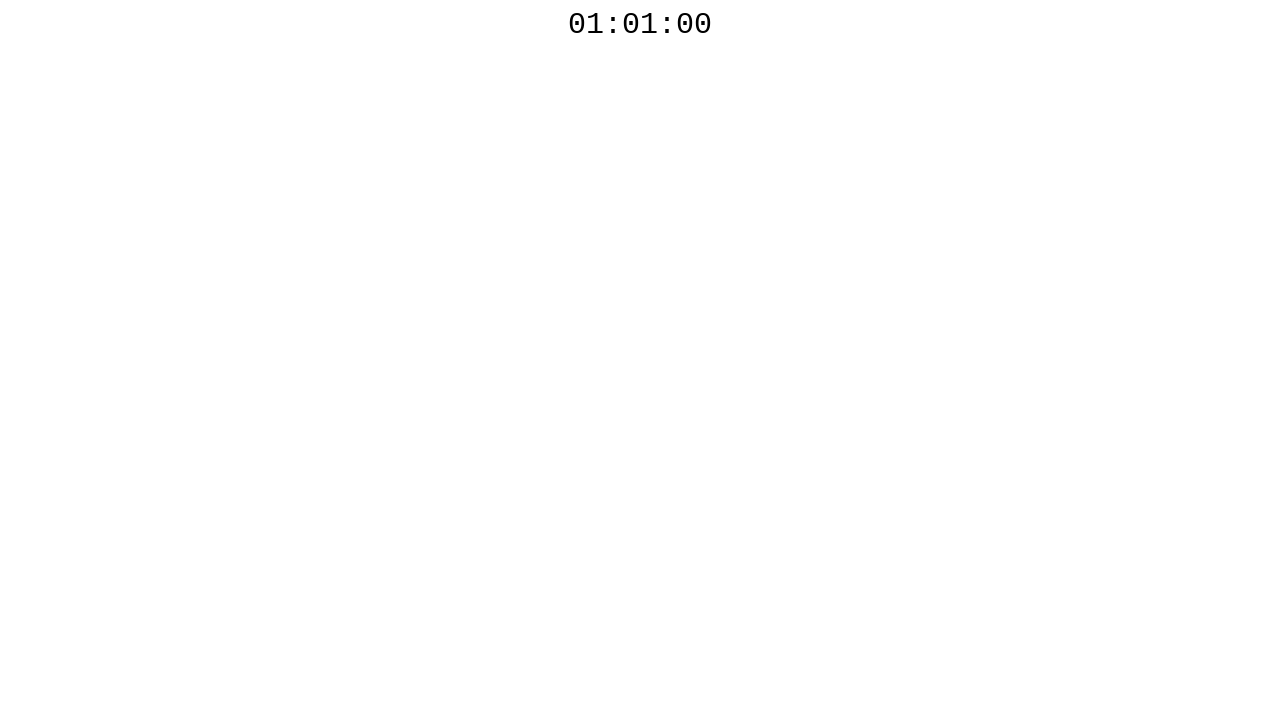

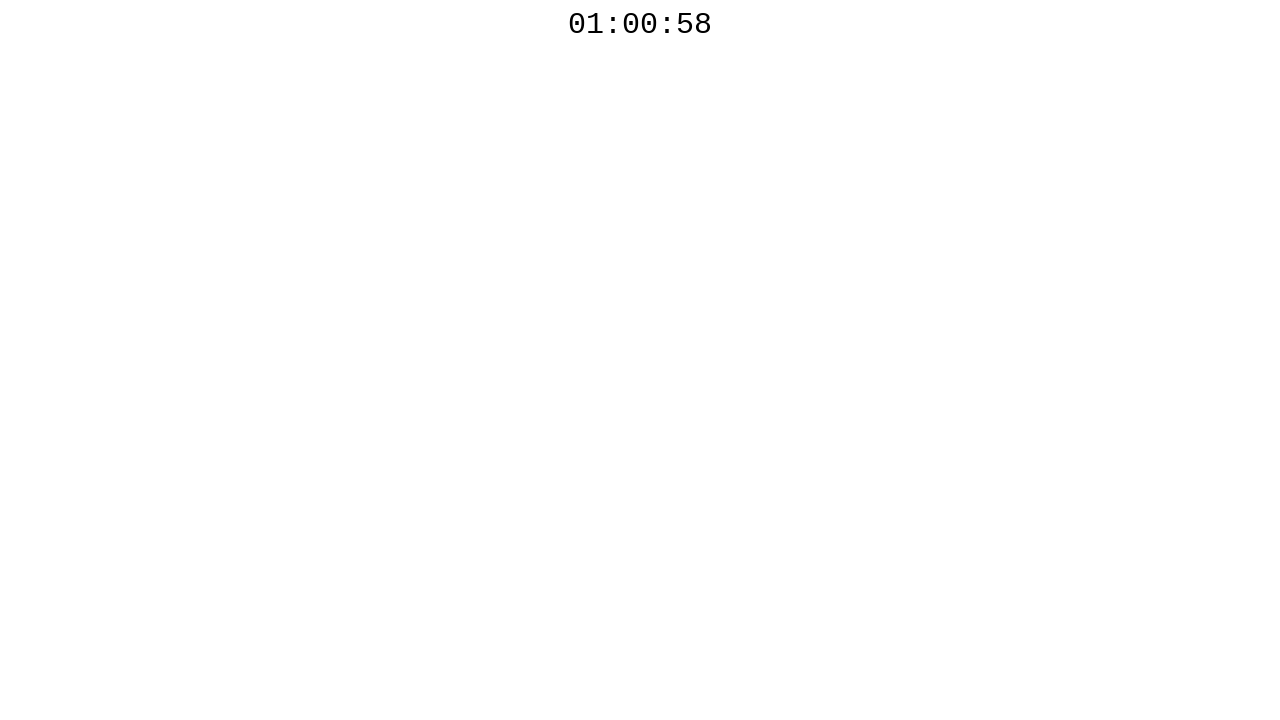